Tests the Rent-A-Cat page by clicking the link and verifying Rent and Return buttons are present

Starting URL: https://cs1632.appspot.com/

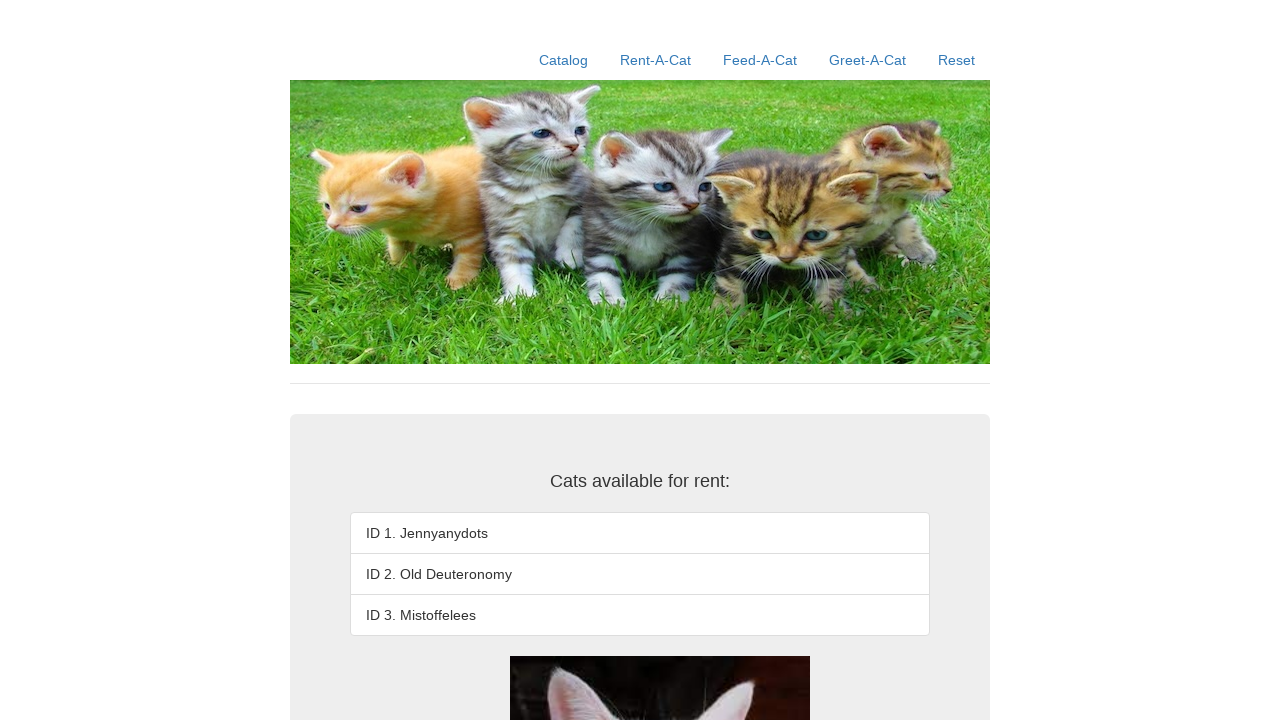

Clicked Rent-A-Cat link at (656, 60) on text=Rent-A-Cat
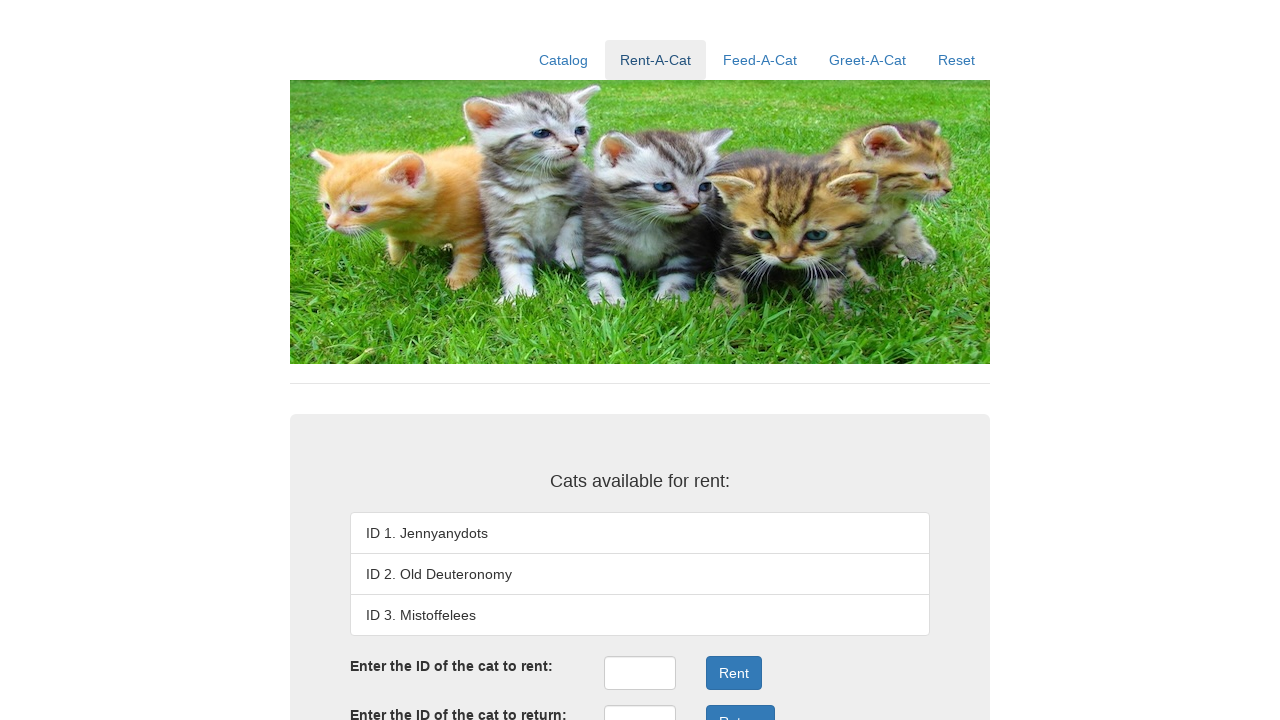

Rent button loaded in form
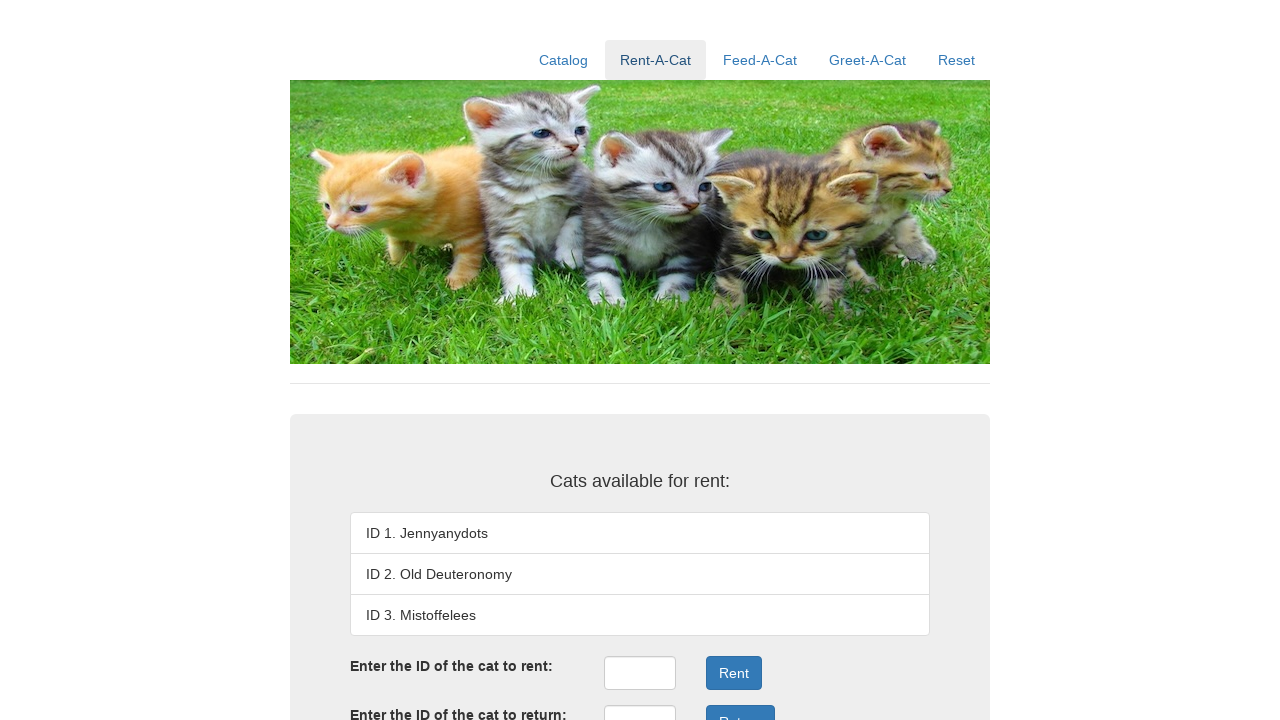

Return button loaded in form
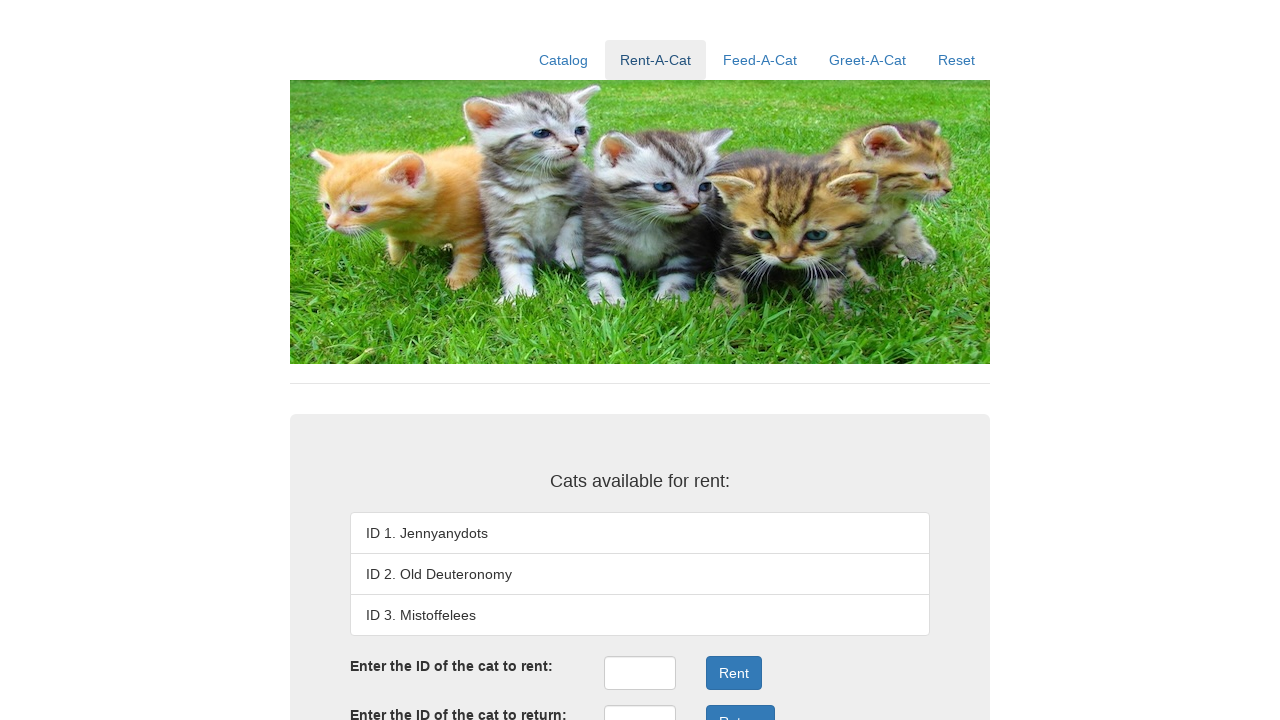

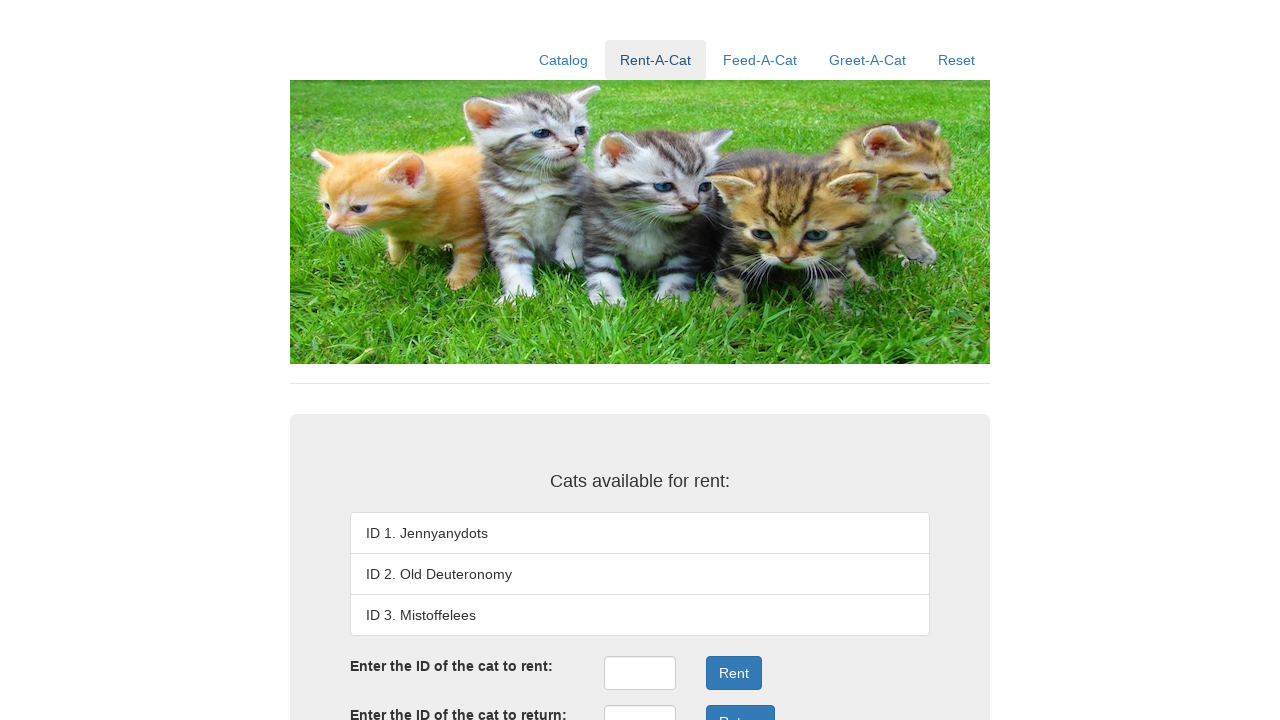